Tests dropdown selection by selecting an option using its value attribute

Starting URL: https://kristinek.github.io/site/examples/actions

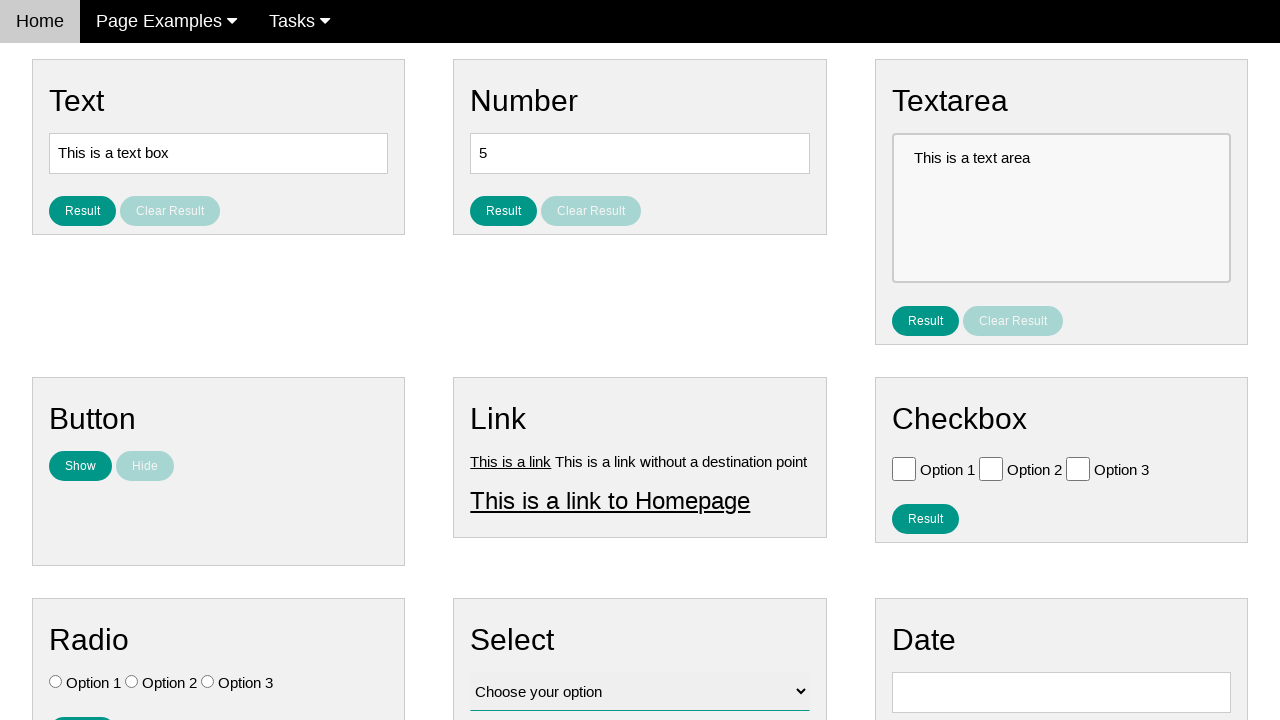

Navigated to dropdown selection test page
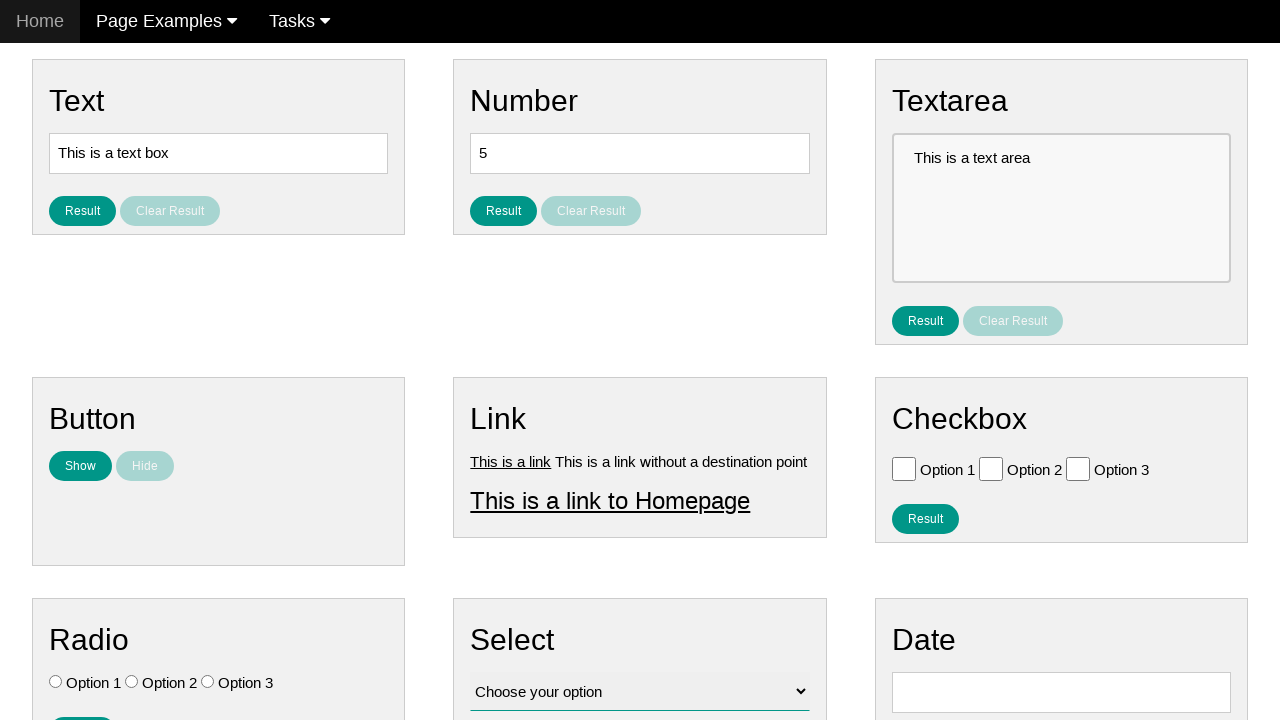

Selected Option 3 from dropdown using value attribute on #vfb-12
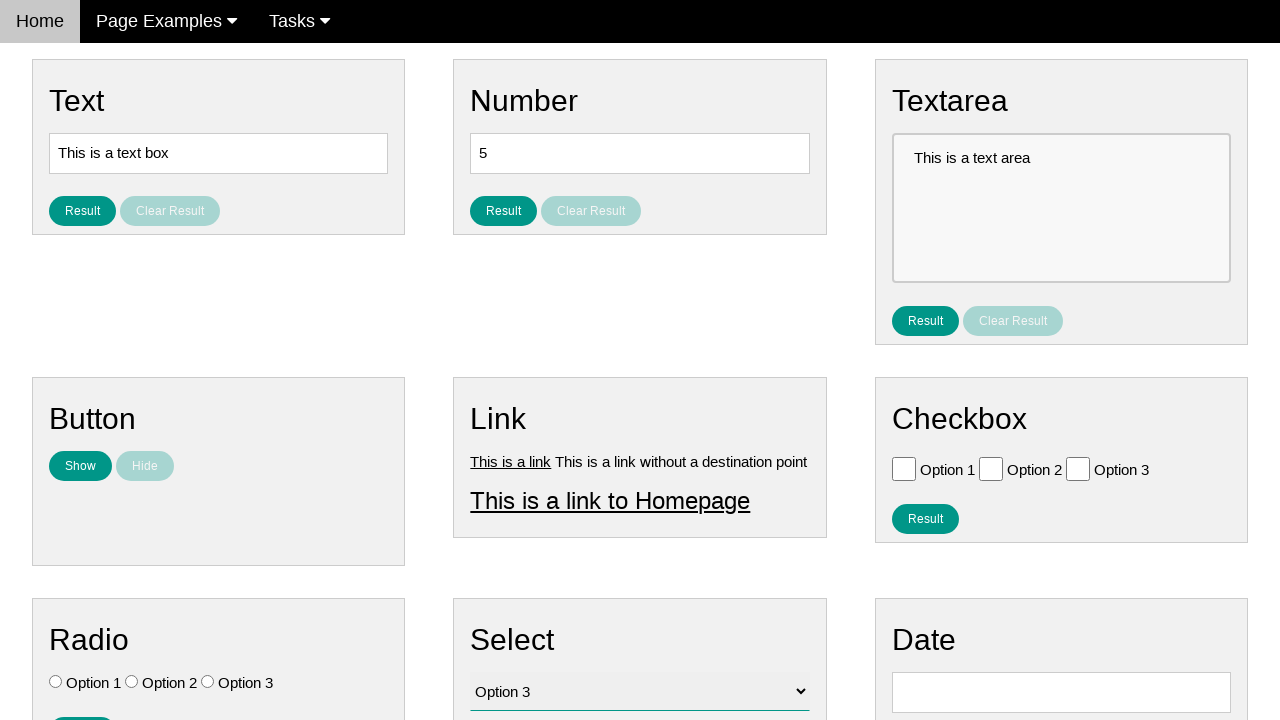

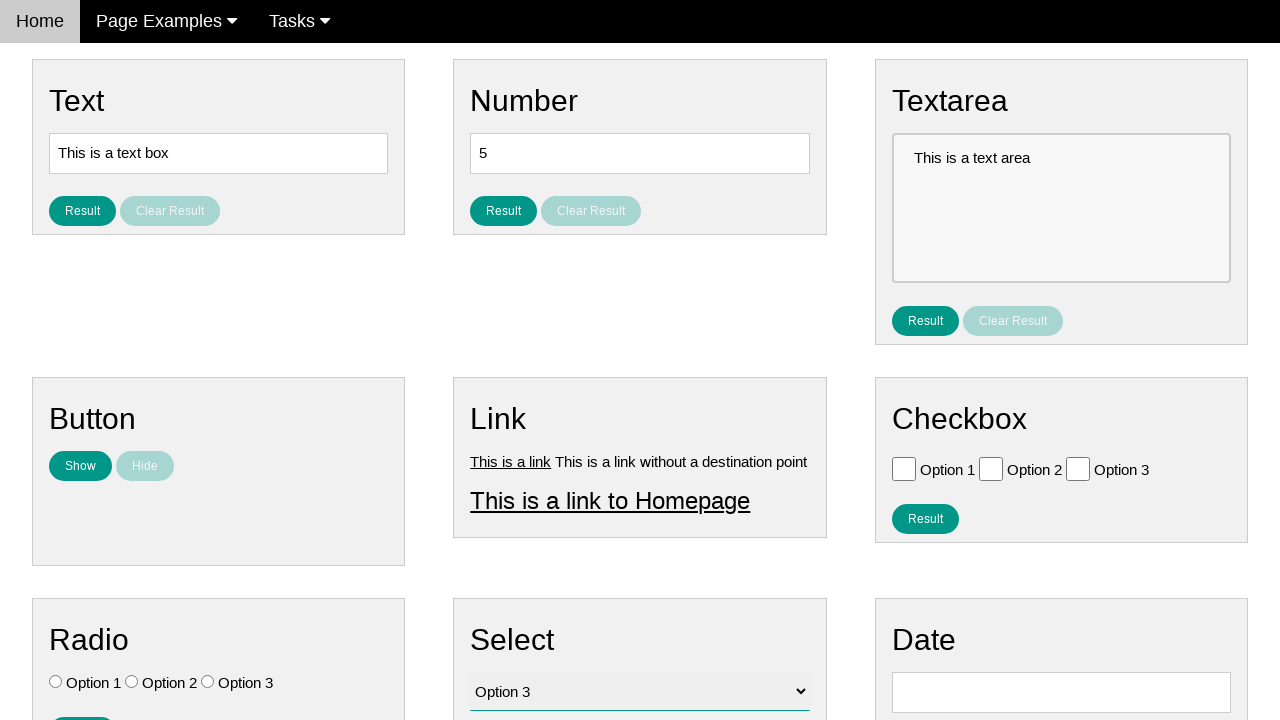